Navigates to the Selenium Simplified website and takes a screenshot of the page

Starting URL: http://seleniumsimplified.com

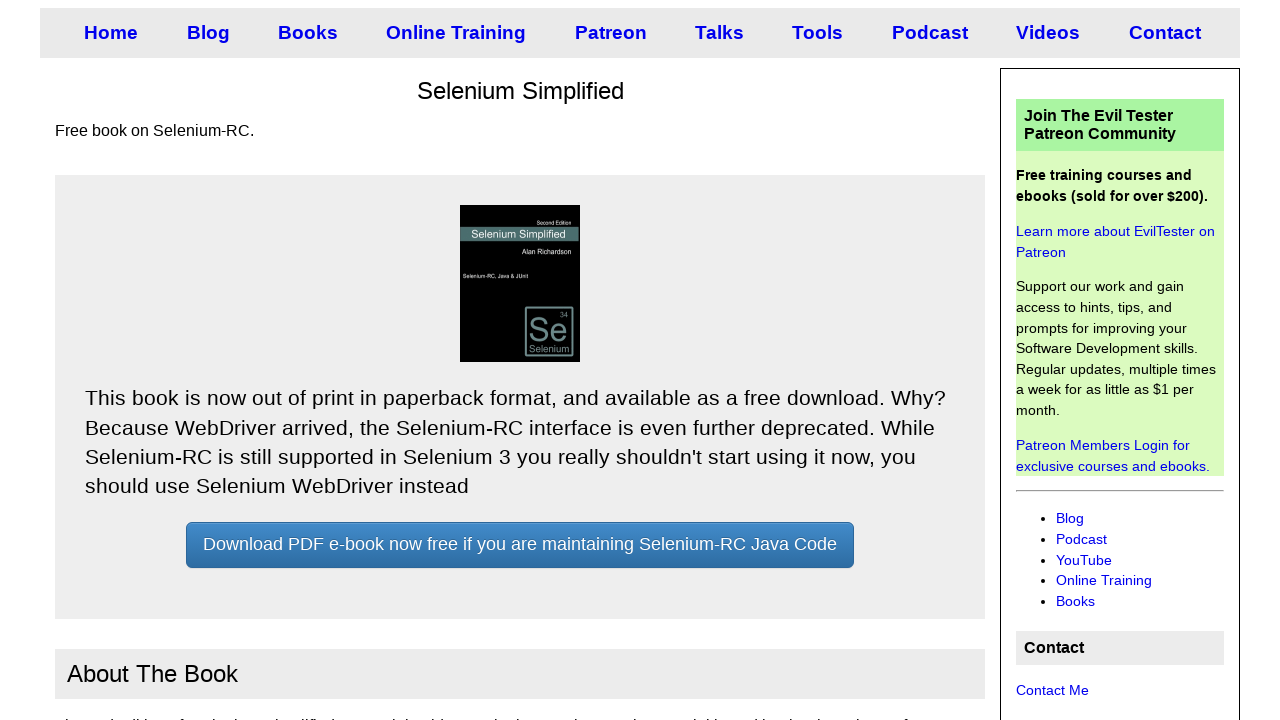

Navigated to Selenium Simplified website
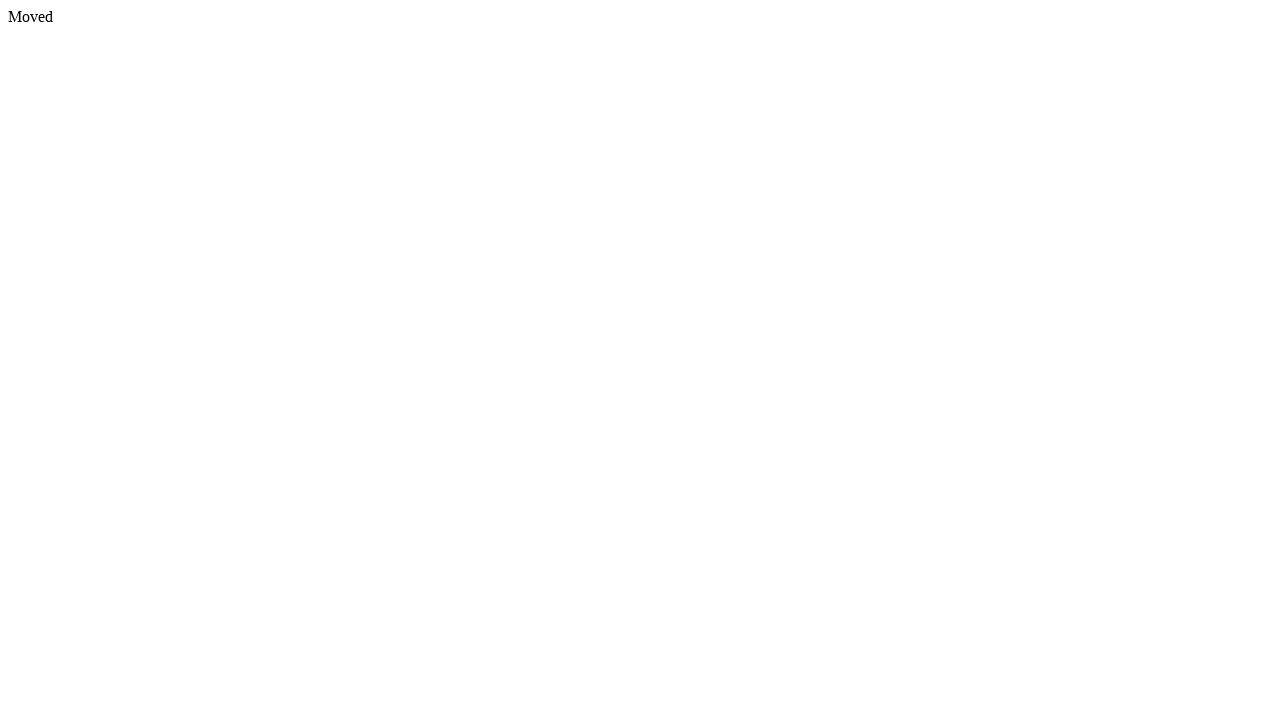

Page finished loading (networkidle state reached)
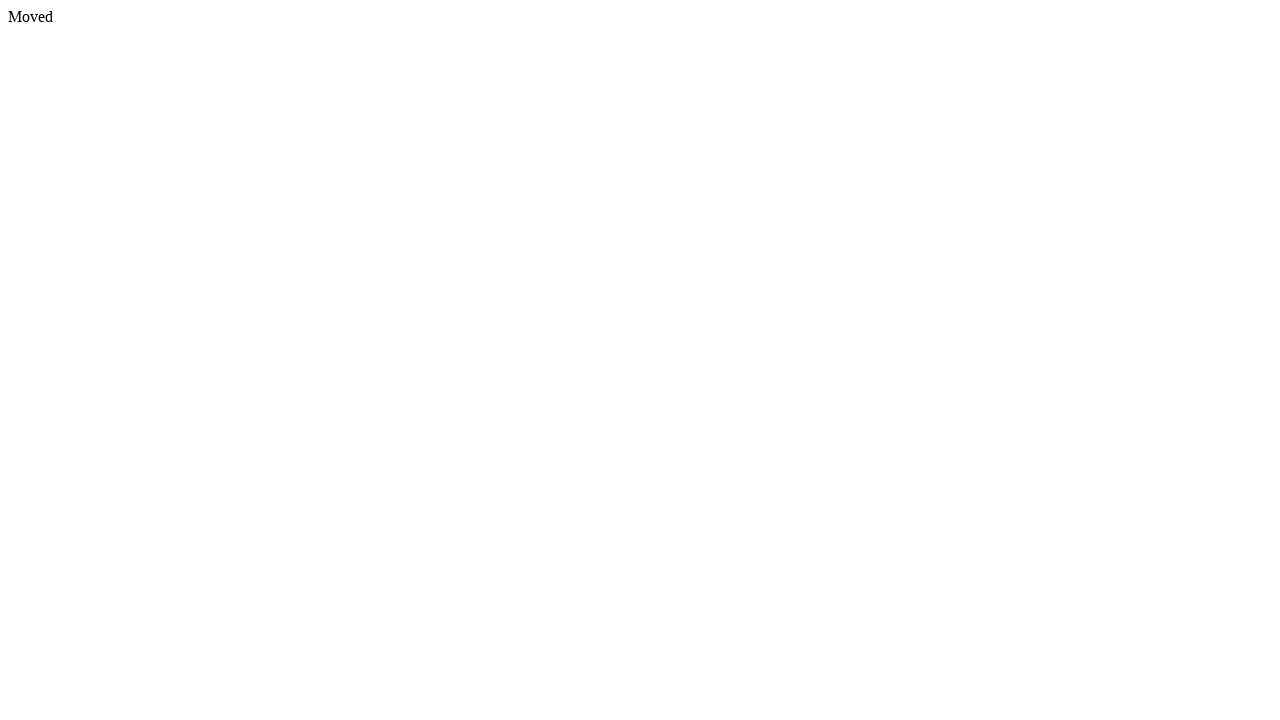

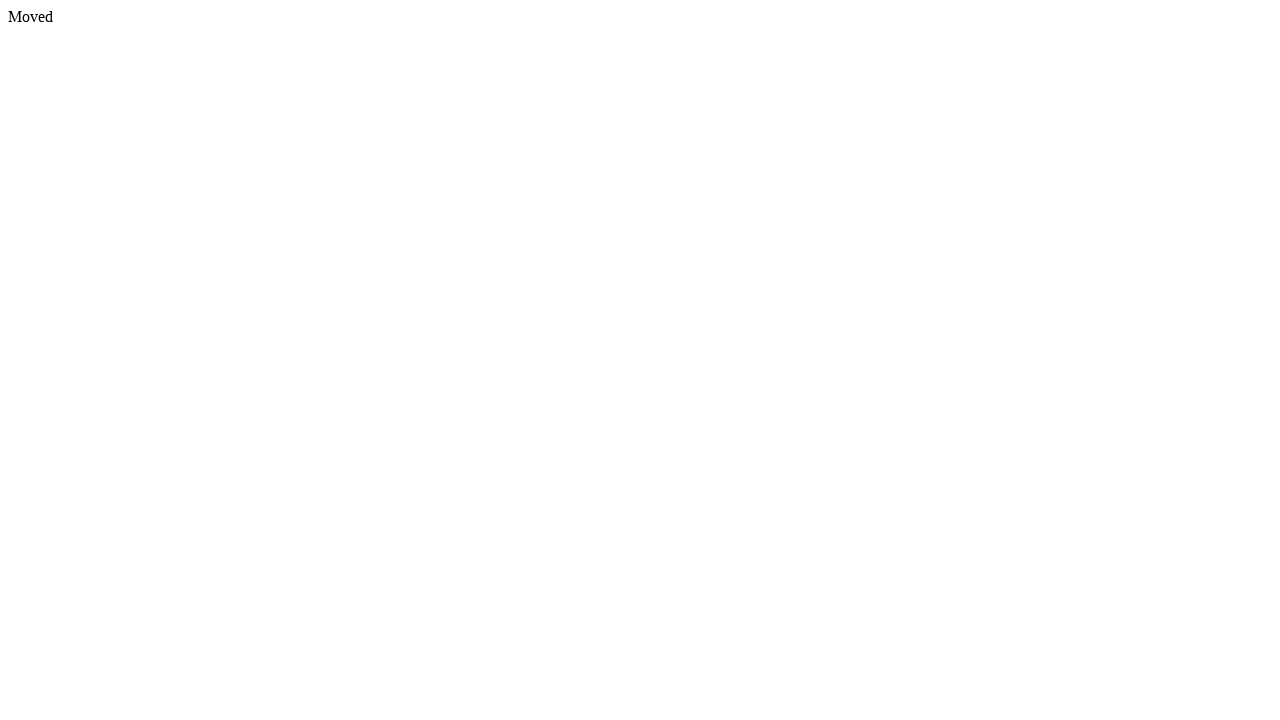